Tests checkbox functionality by locating two checkboxes and clicking them if they are not already selected

Starting URL: https://the-internet.herokuapp.com/checkboxes

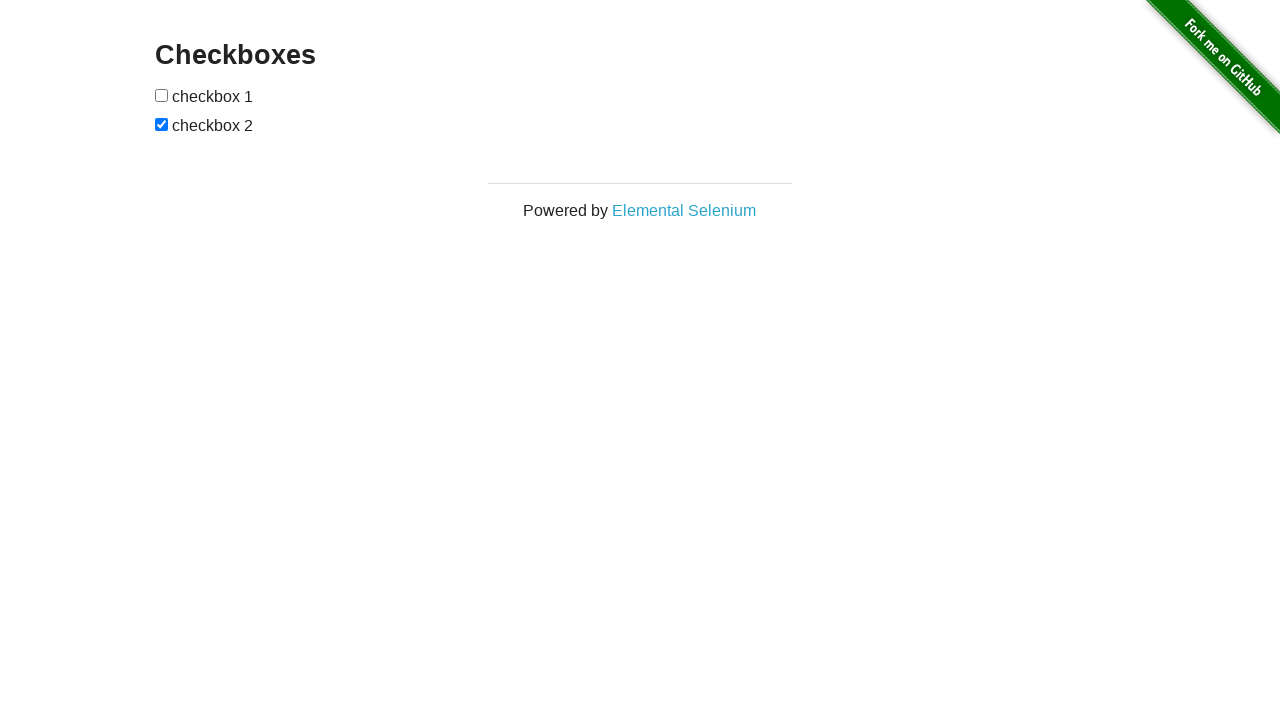

Located first checkbox element
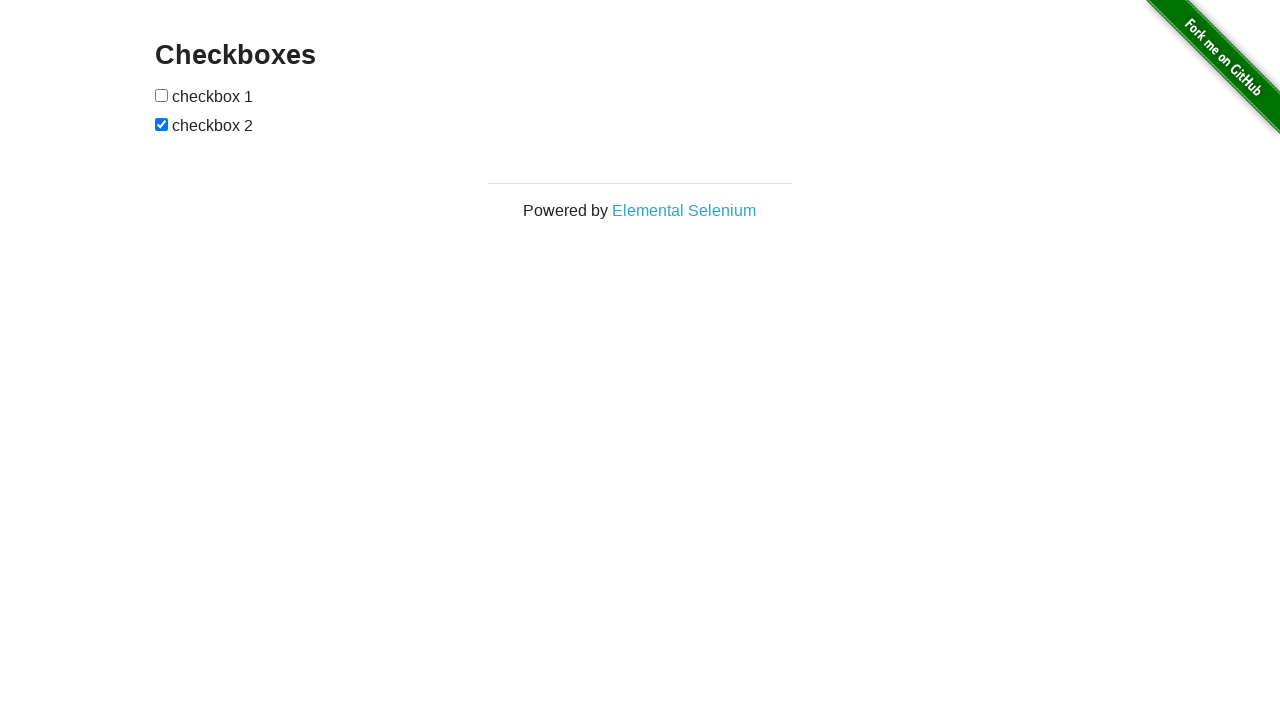

Located second checkbox element
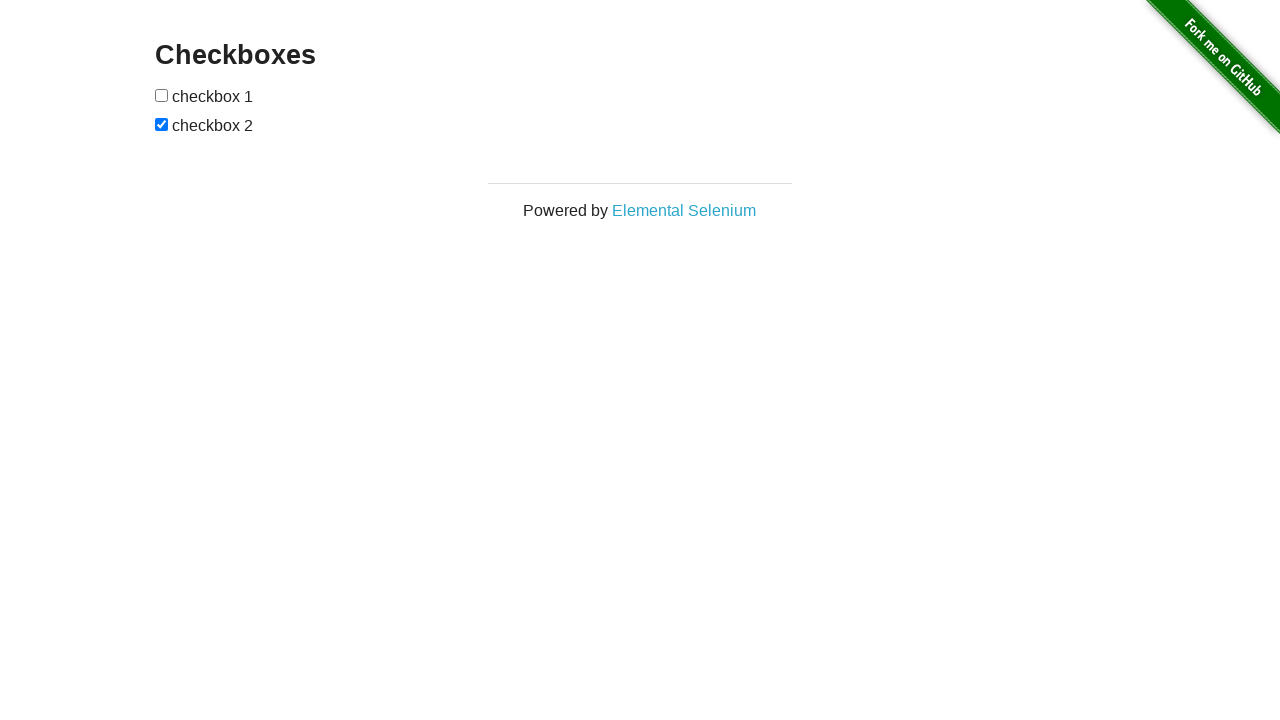

Checked first checkbox - it was not selected
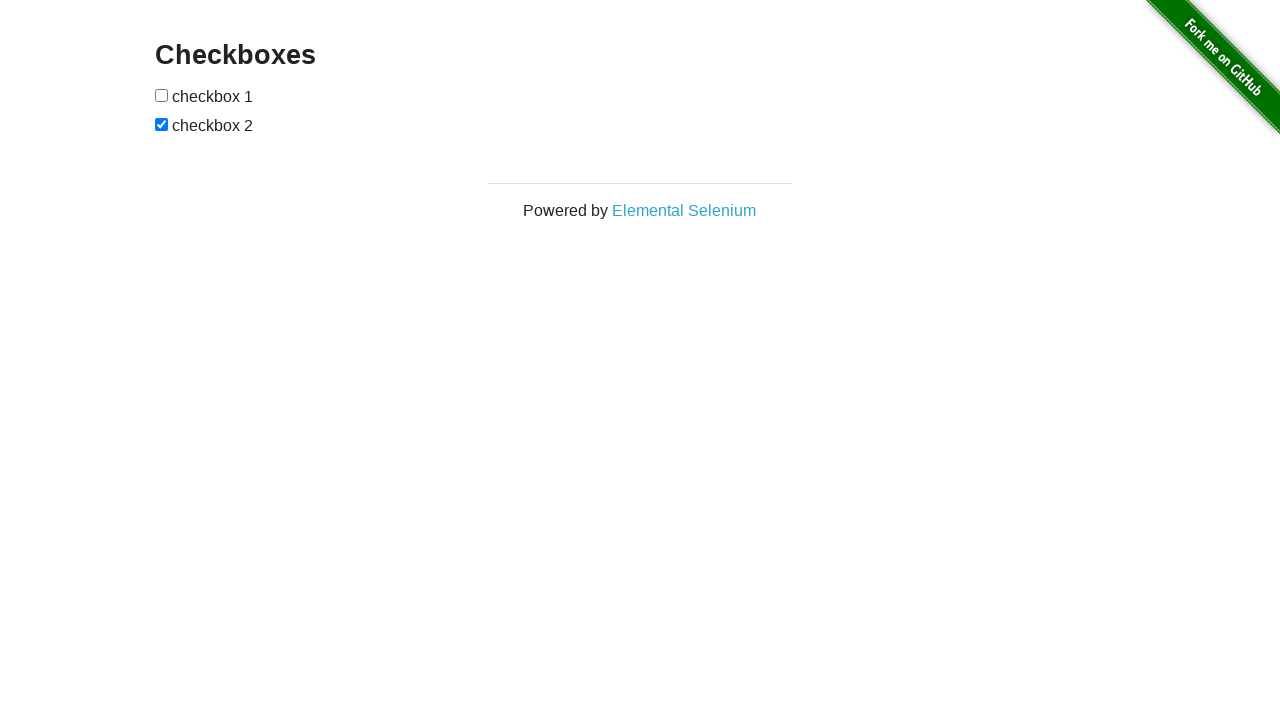

Clicked first checkbox at (162, 95) on (//input[@type='checkbox'])[1]
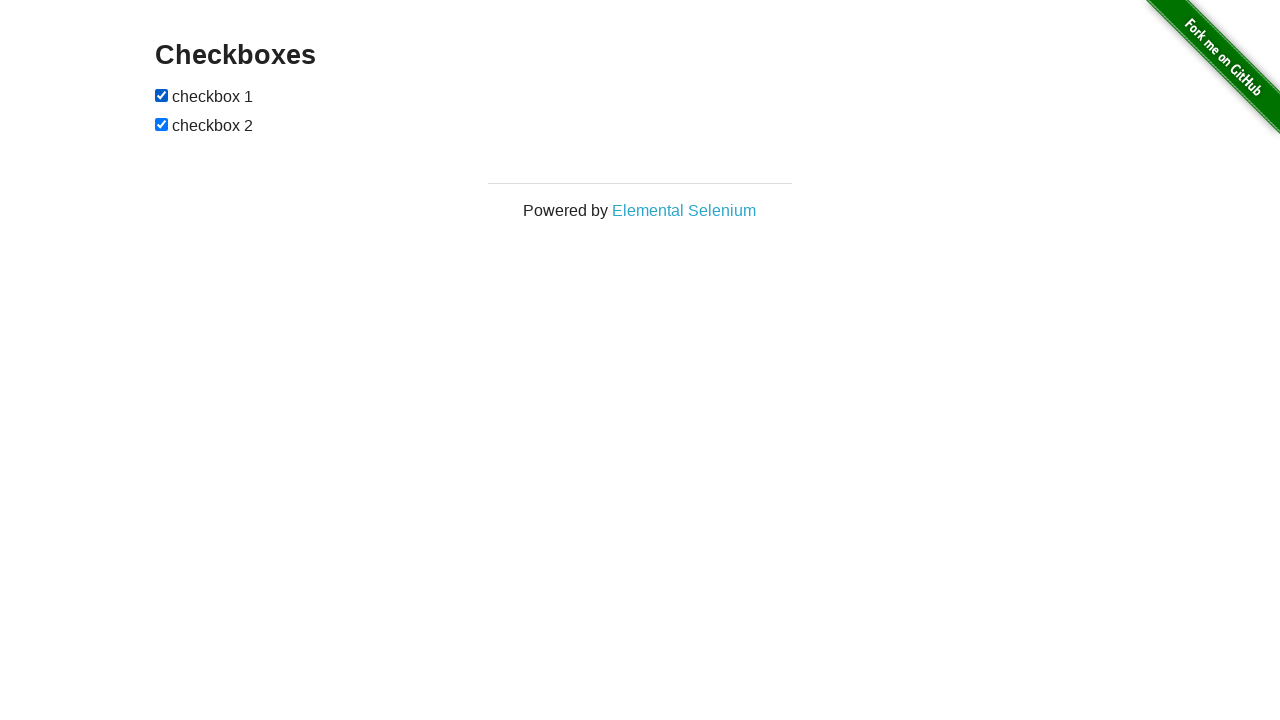

Second checkbox was already selected, skipping click
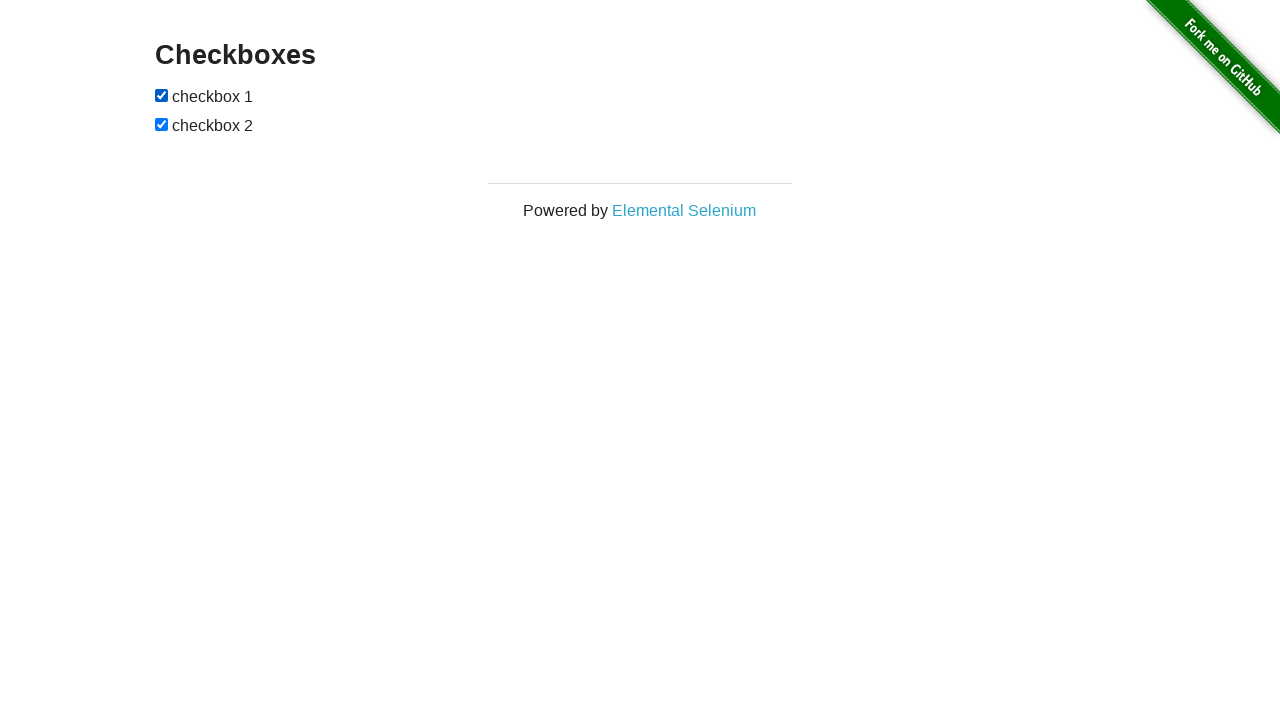

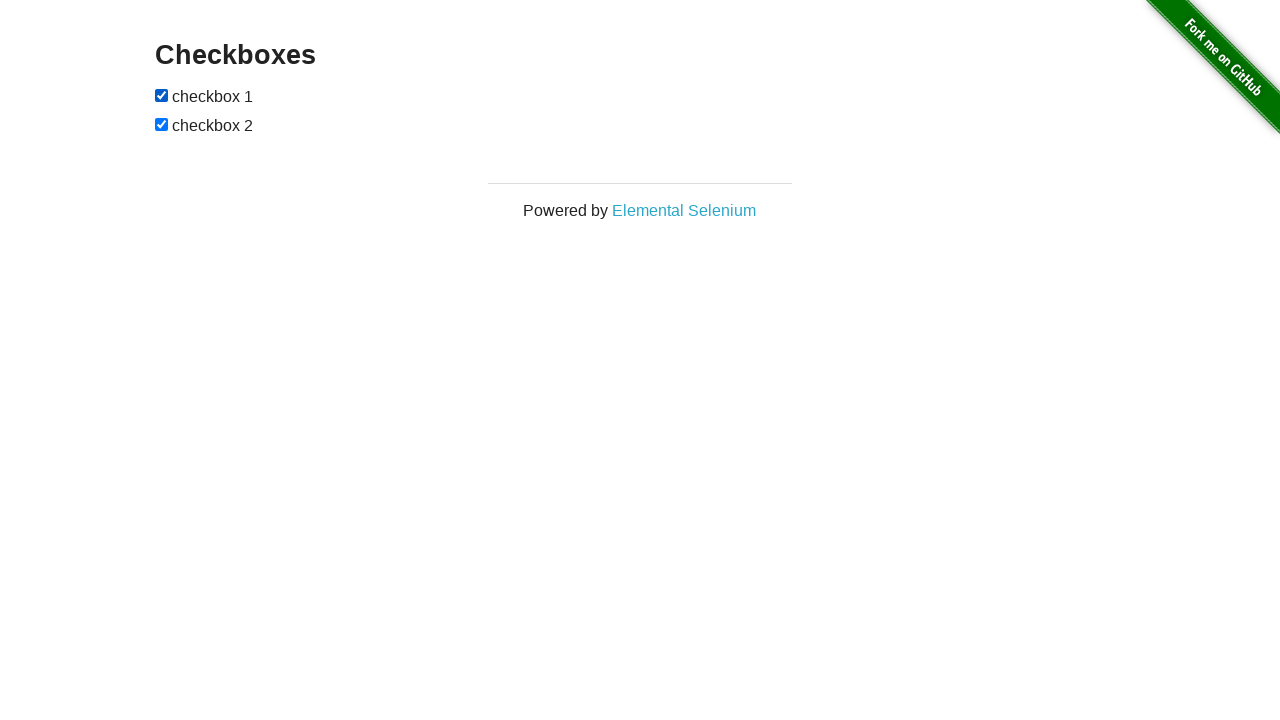